Tests the DemoQA Elements Text Box form by navigating to the text box section, filling in name, email (with validation testing), current address, and permanent address fields, then submitting the form.

Starting URL: https://demoqa.com

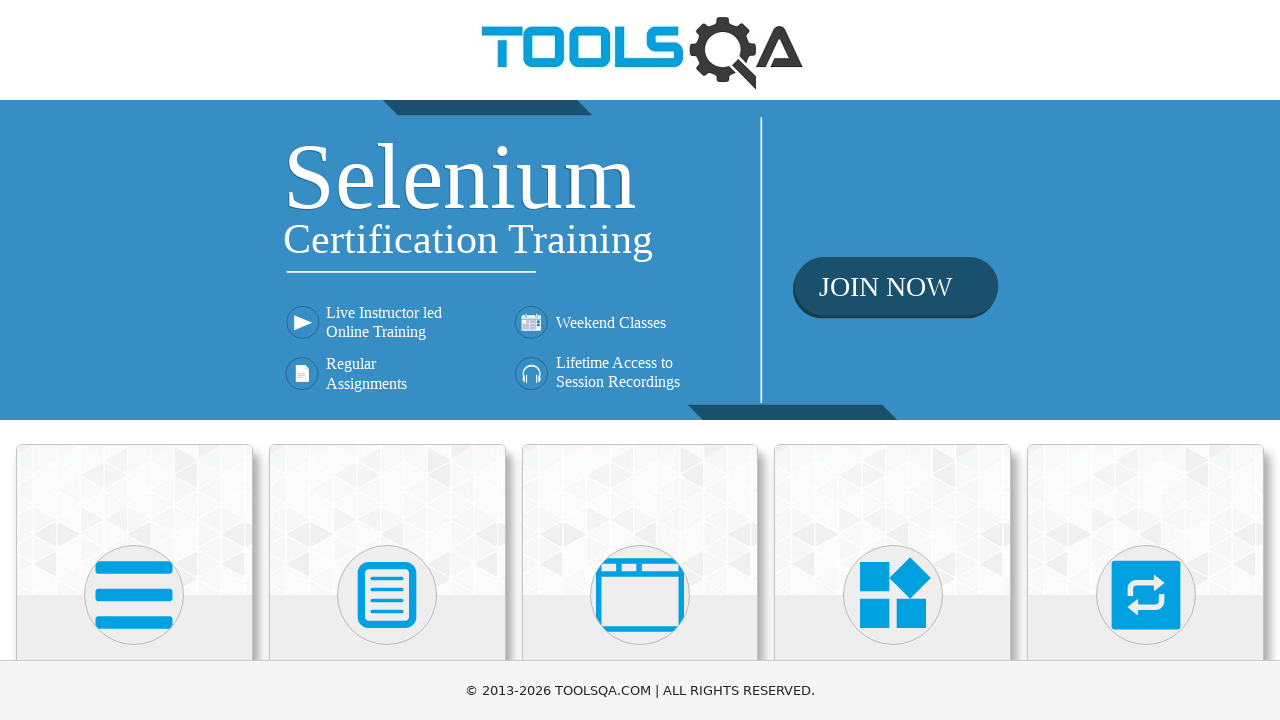

Clicked on Elements card at (134, 595) on (//div[@class='avatar mx-auto white'])[1]
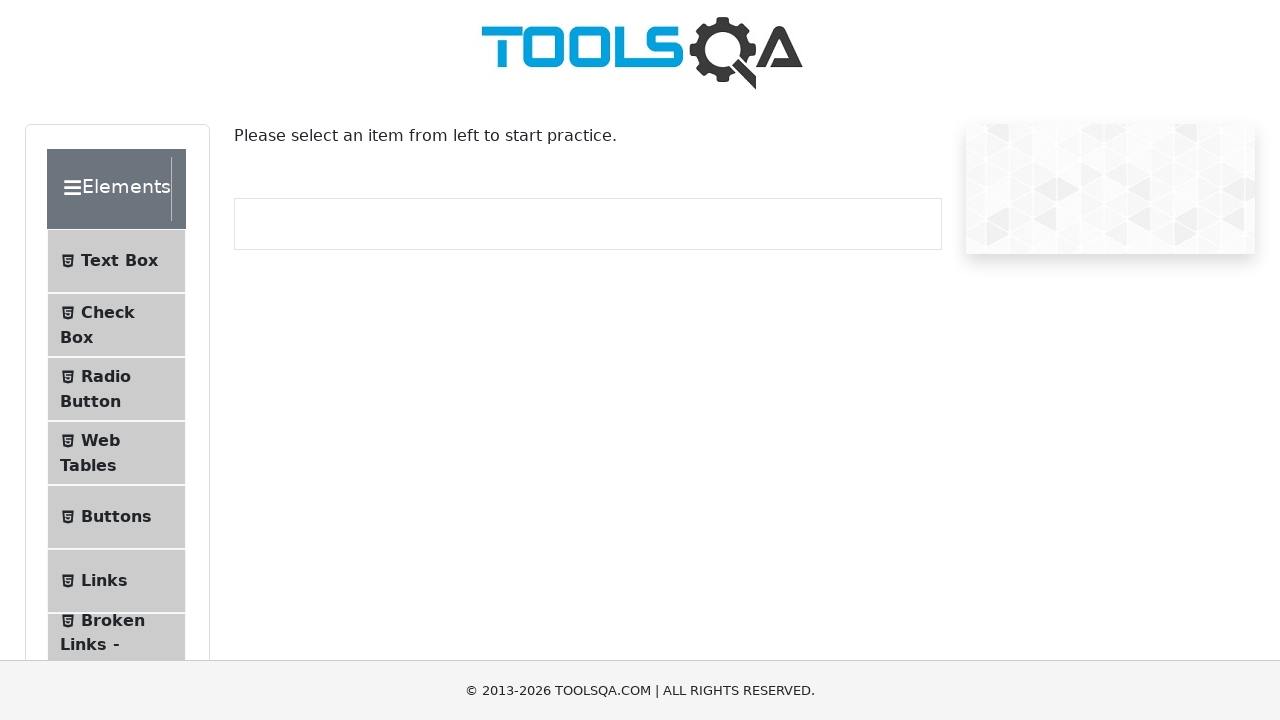

Clicked on Text Box submenu at (116, 261) on #item-0
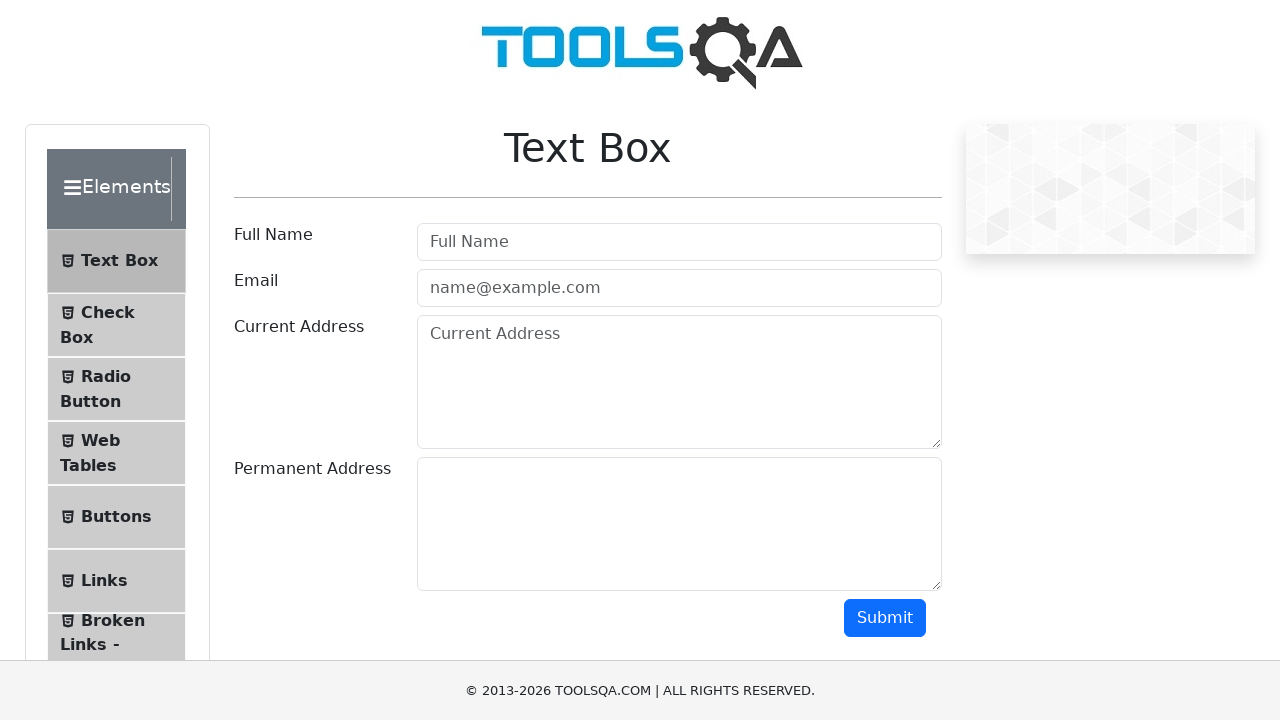

Scrolled down 350px to view the form
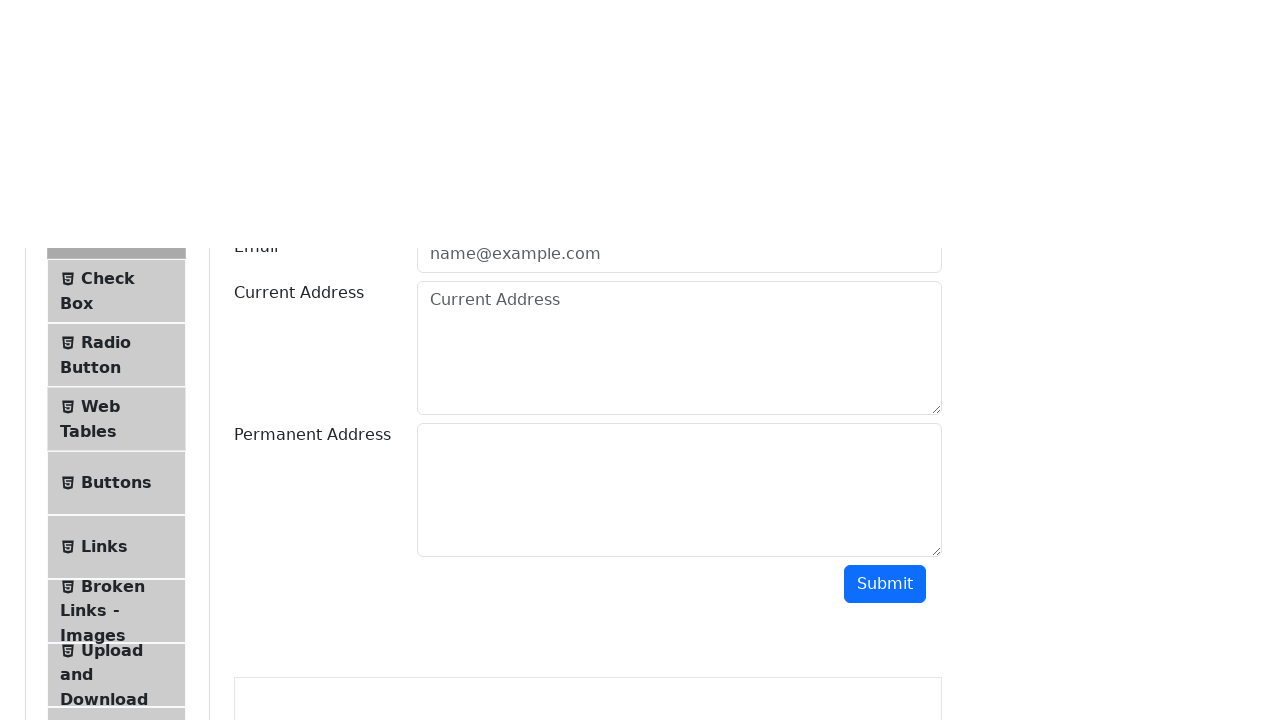

Filled full name field with 'FullNameTest' on #userName
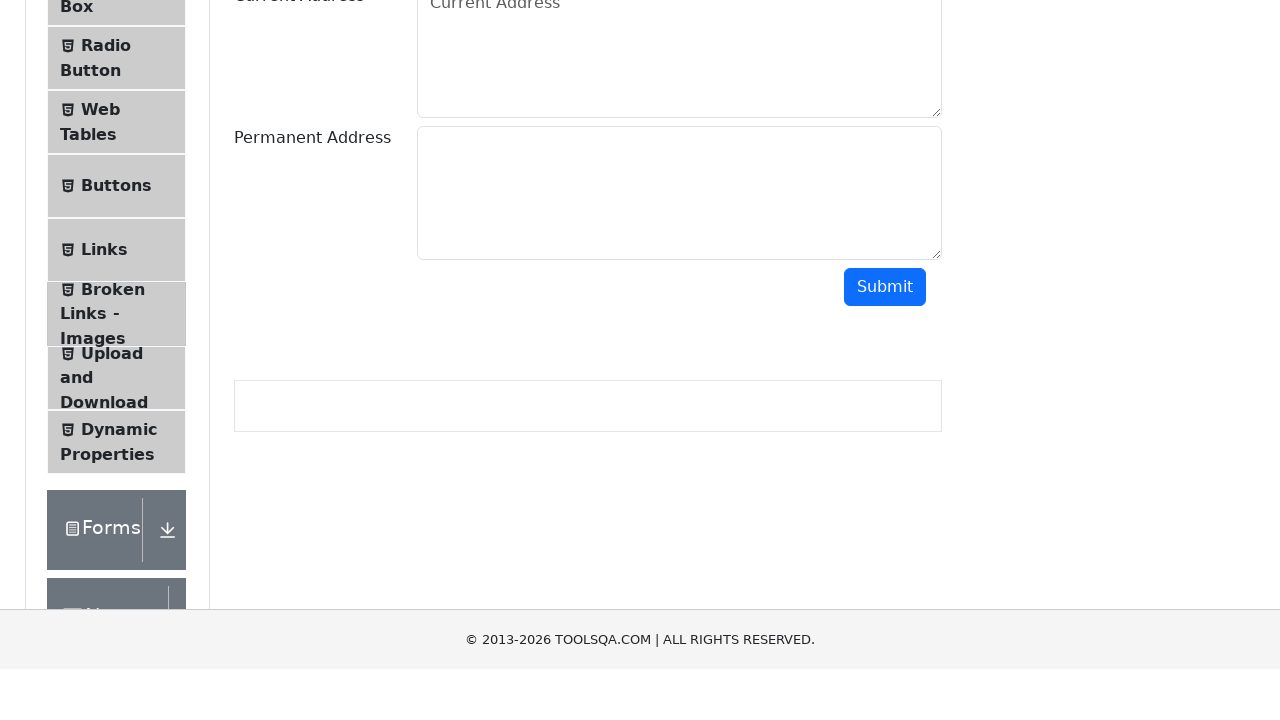

Filled email field with invalid format 'EmailTest' on #userEmail
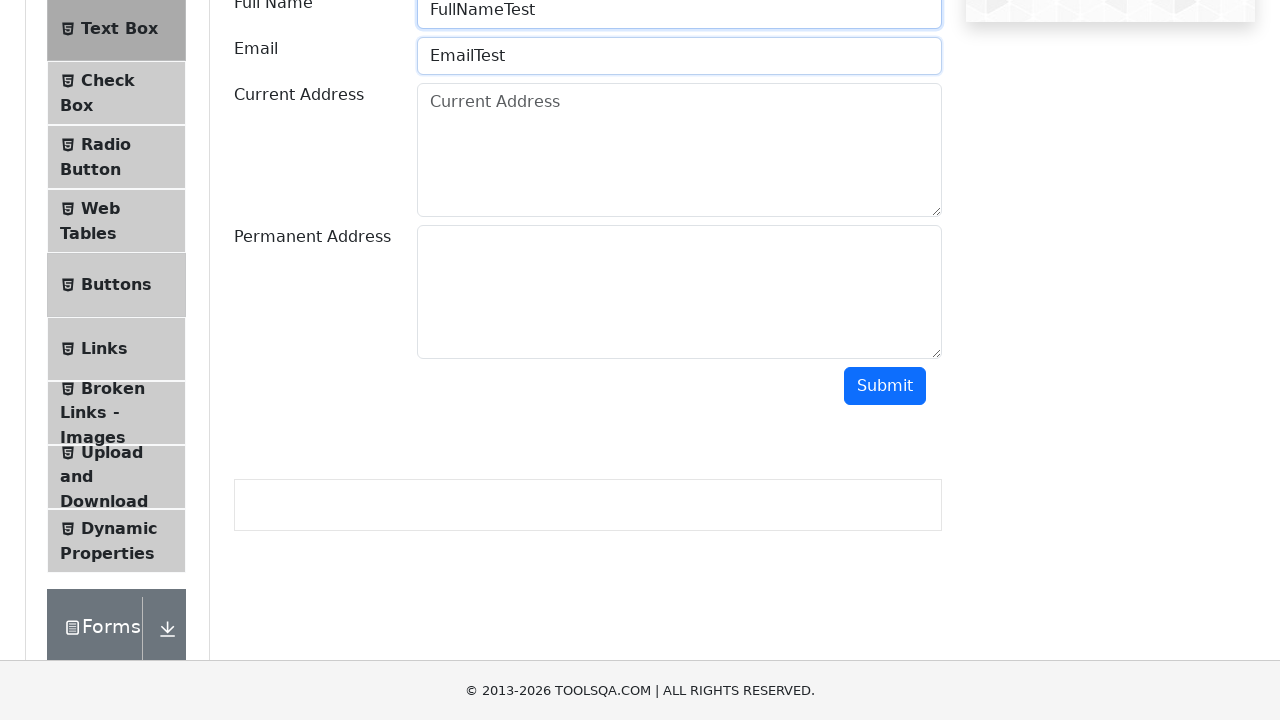

Clicked submit button with invalid email format at (885, 386) on #submit
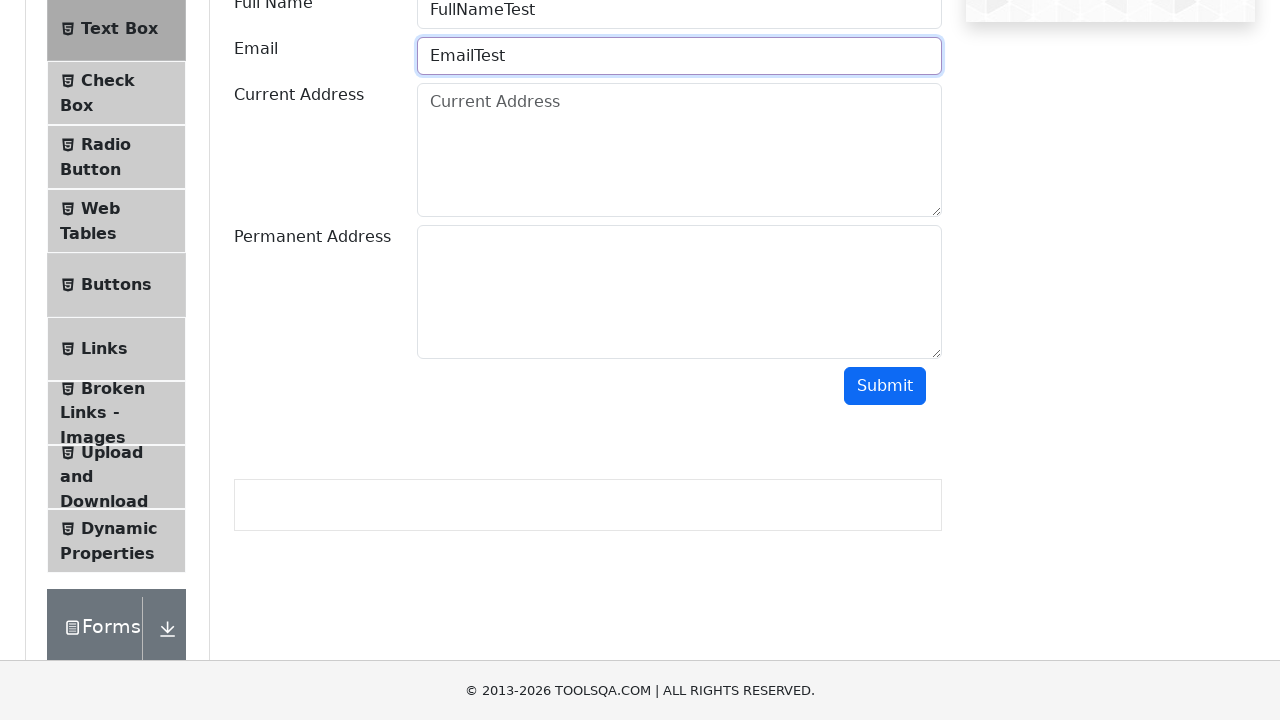

Cleared email field on #userEmail
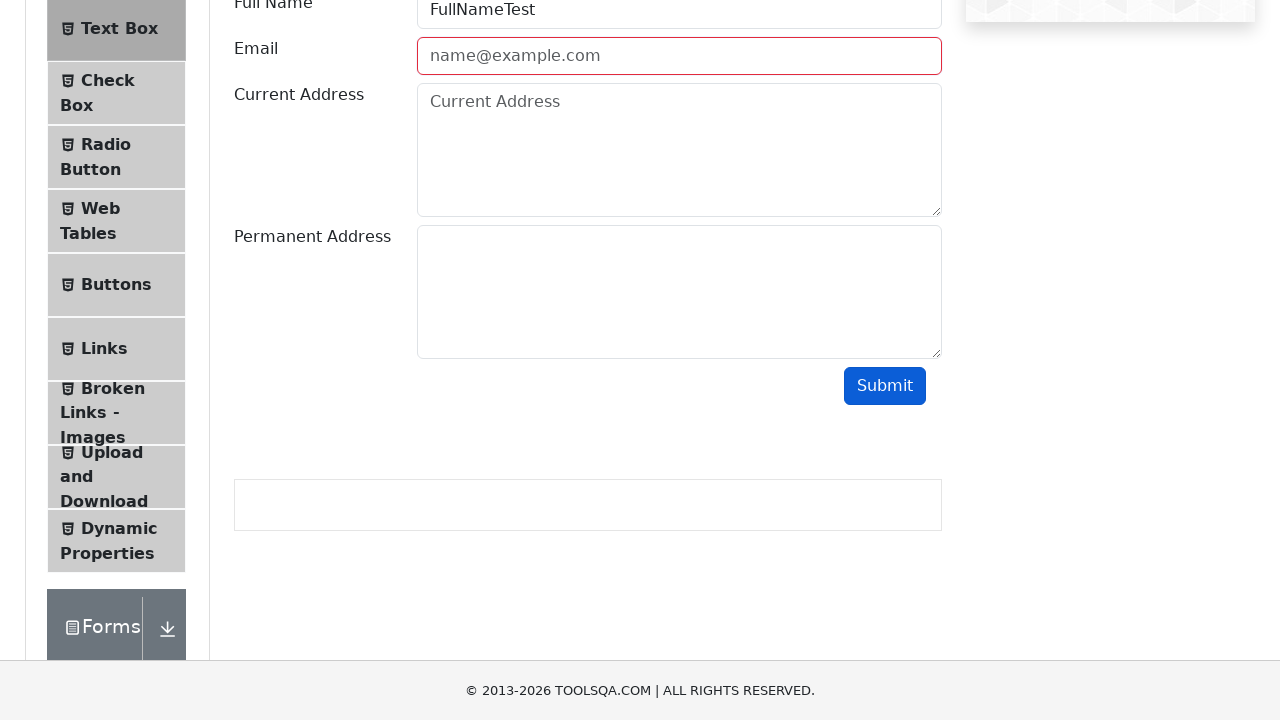

Filled email field with partial format 'EmailTest@' on #userEmail
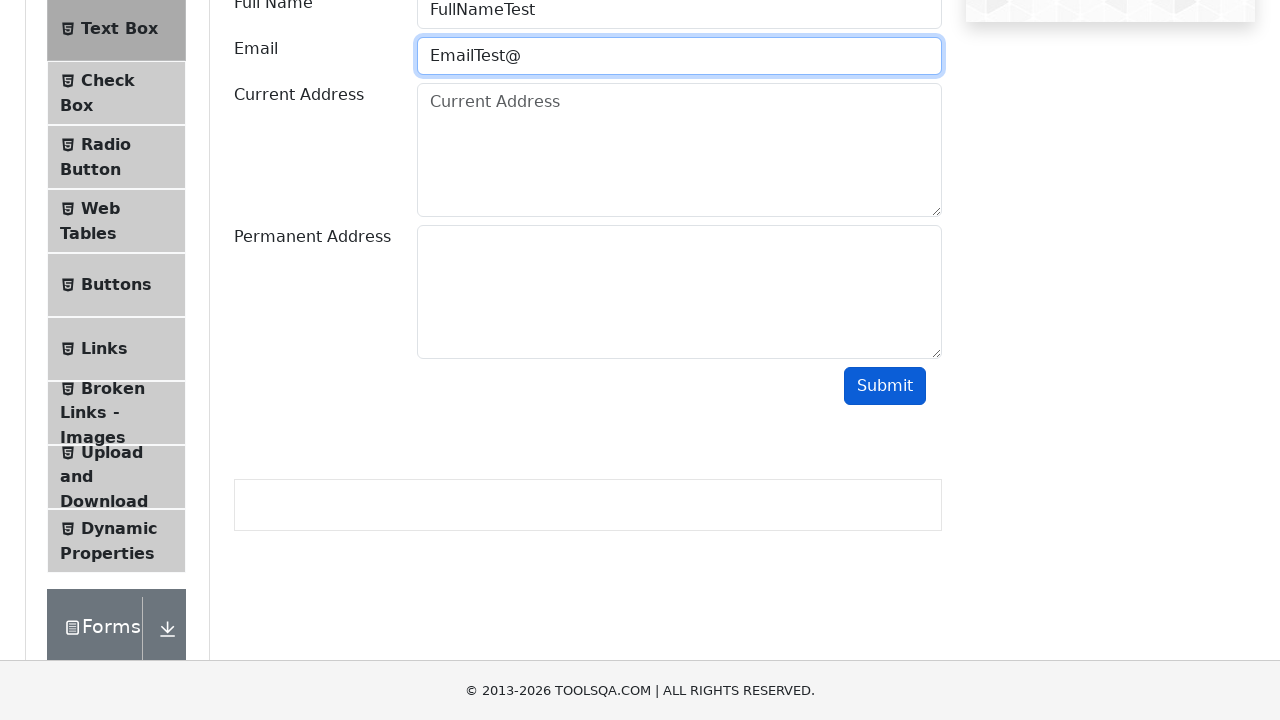

Clicked submit button with partial email format 'EmailTest@' at (885, 386) on #submit
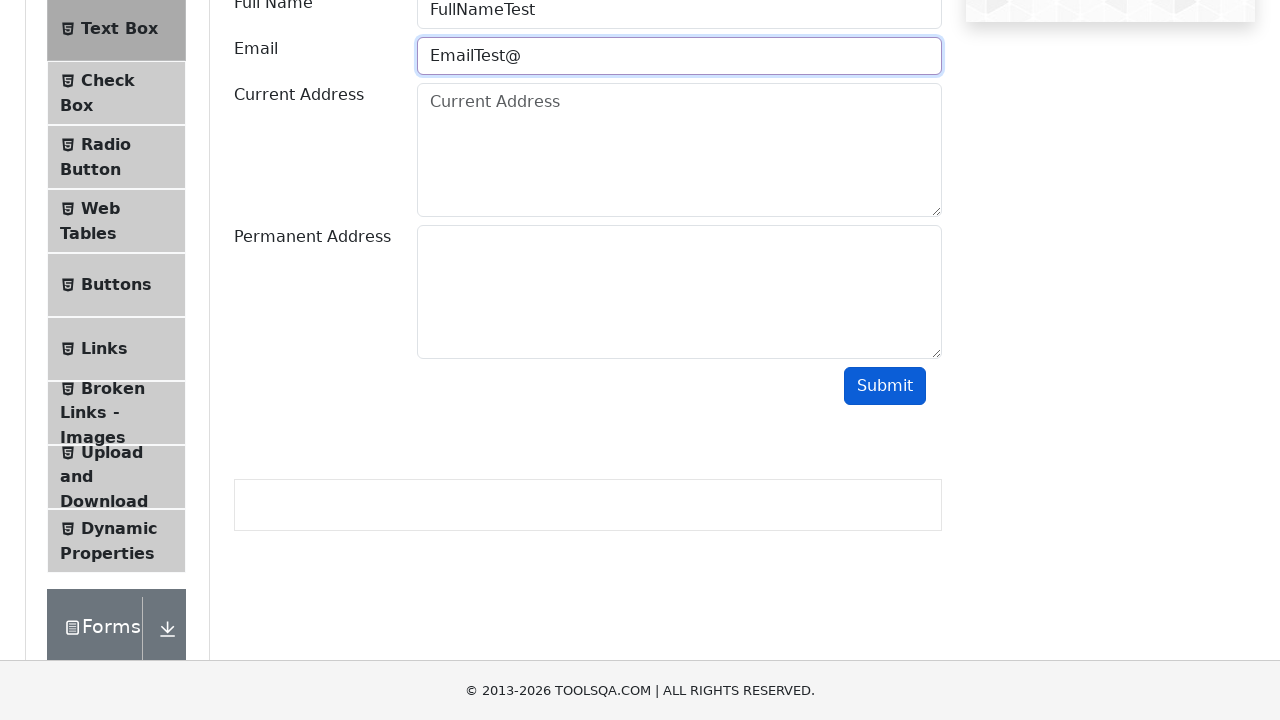

Cleared email field on #userEmail
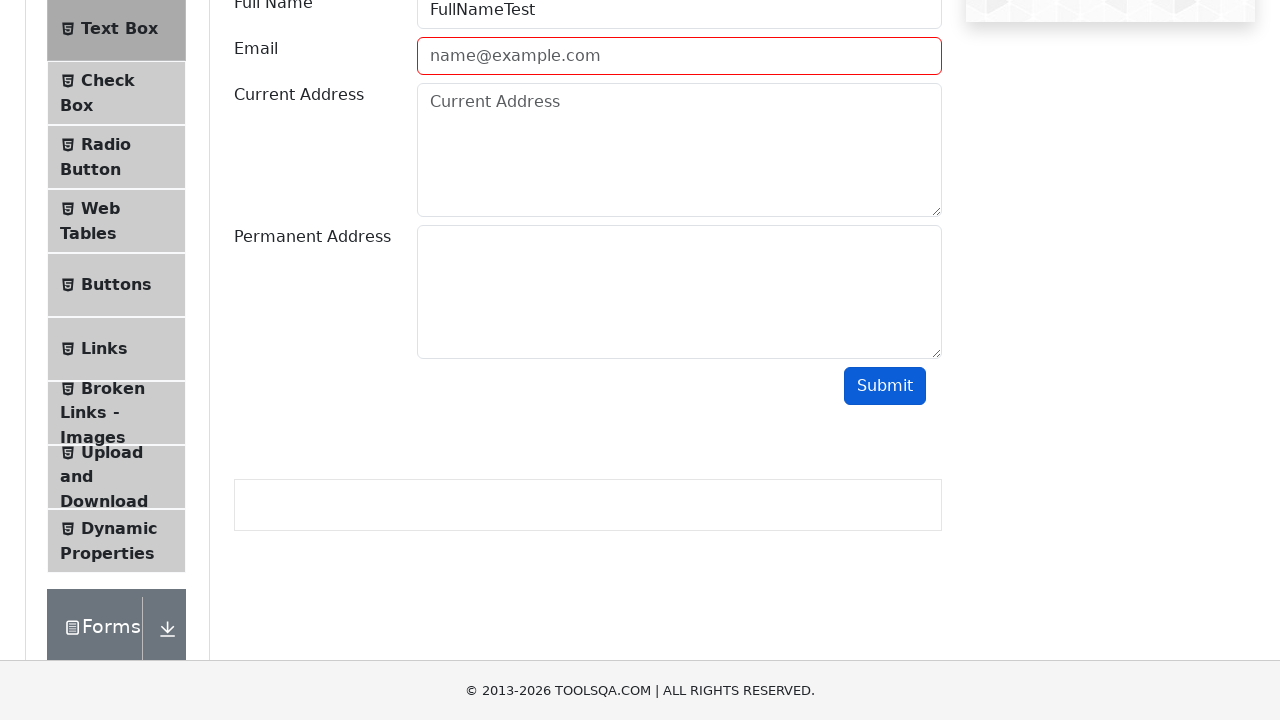

Filled email field with partial format 'EmailTest@Test' on #userEmail
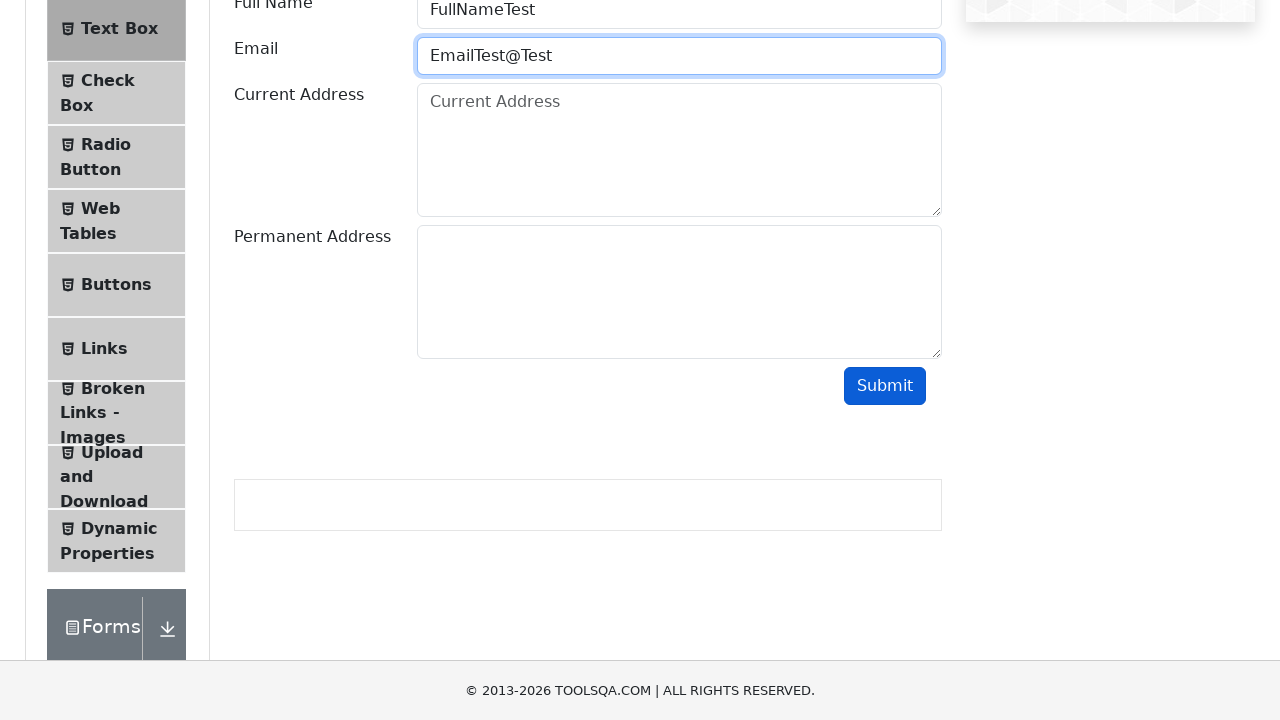

Clicked submit button with partial email format 'EmailTest@Test' at (885, 386) on #submit
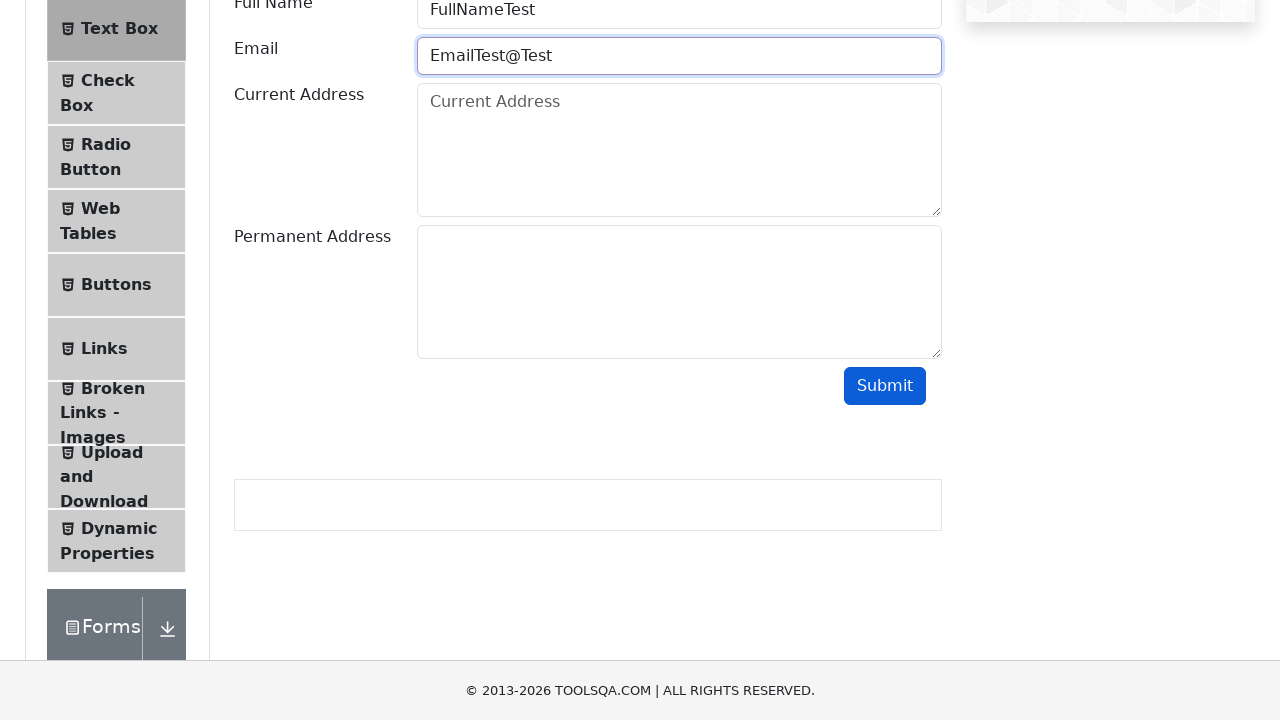

Cleared email field on #userEmail
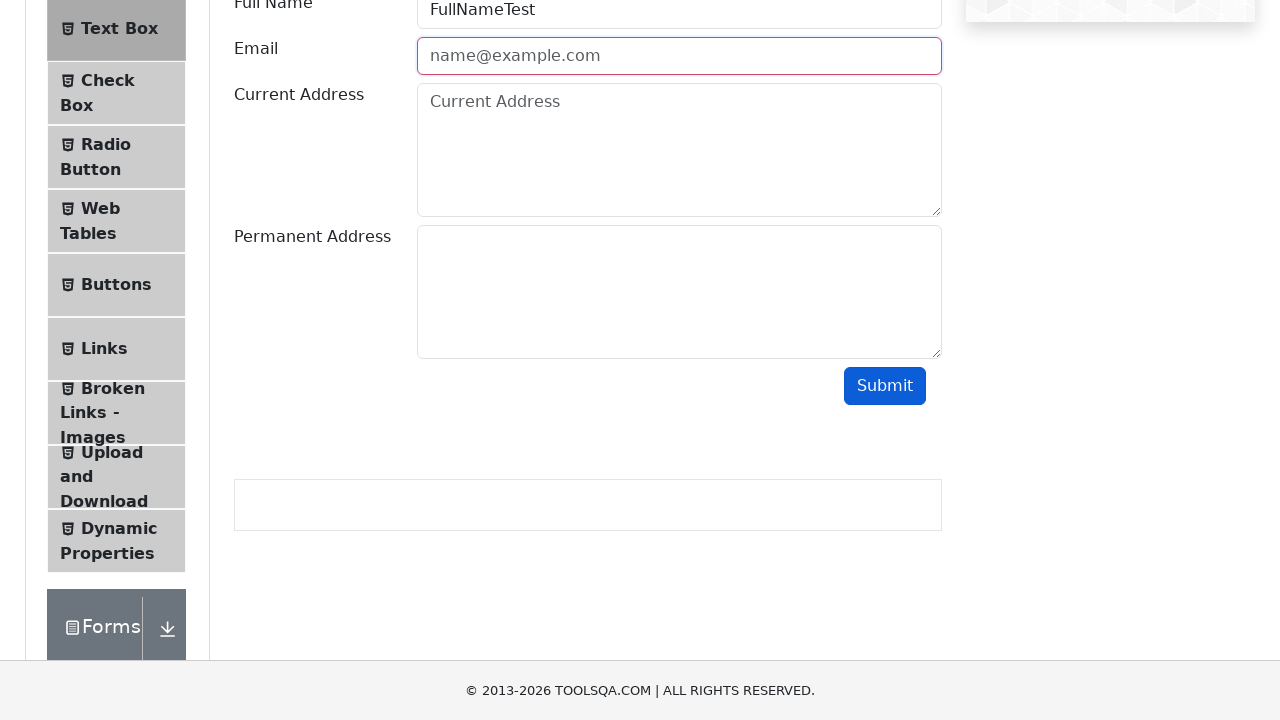

Filled email field with valid format 'EmailTest@Test.com' on #userEmail
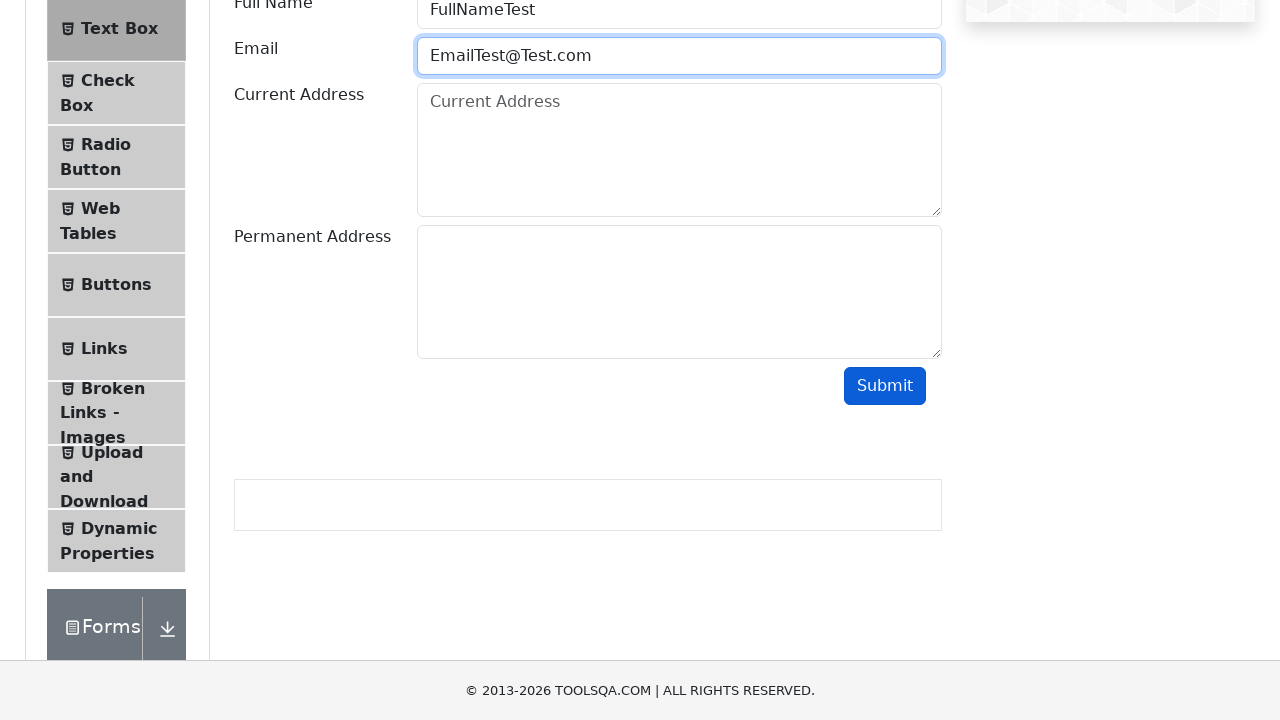

Filled current address field with 'CurrentAddressTest' on #currentAddress
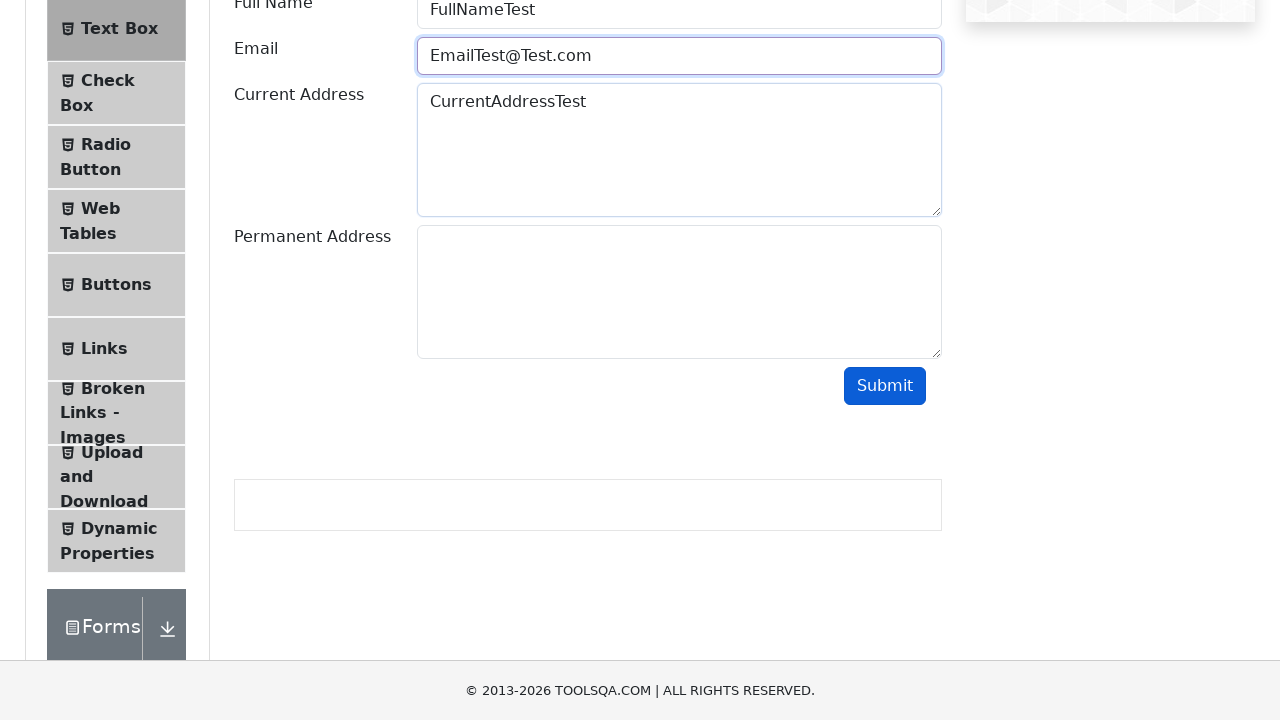

Filled permanent address field with 'PermanentAddressTest' on #permanentAddress
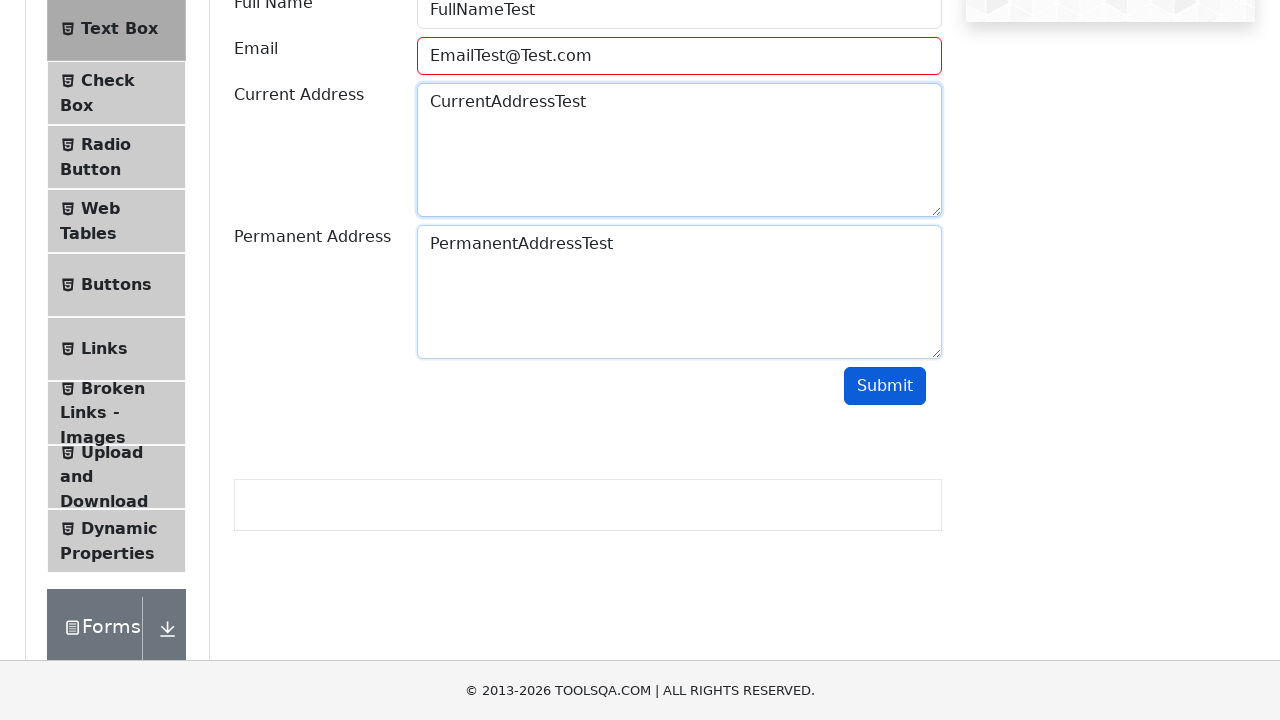

Clicked submit button to submit the form with all valid data at (885, 386) on #submit
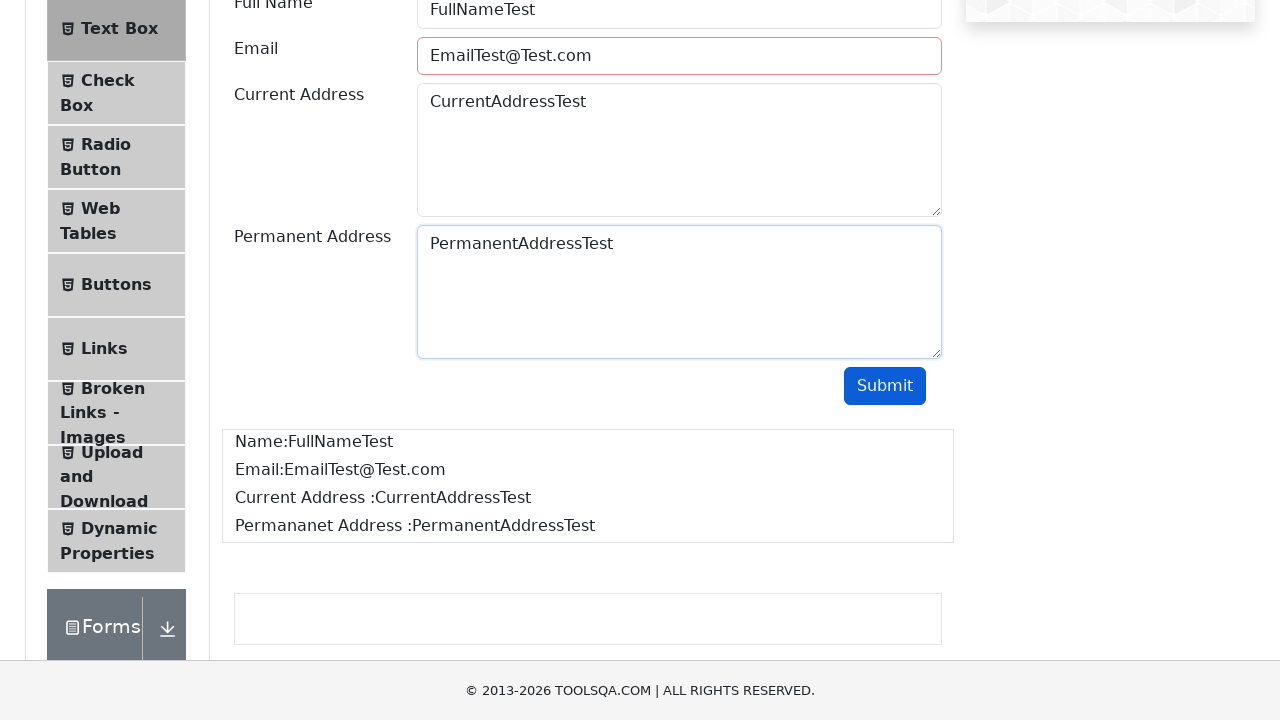

Form output appeared confirming successful submission
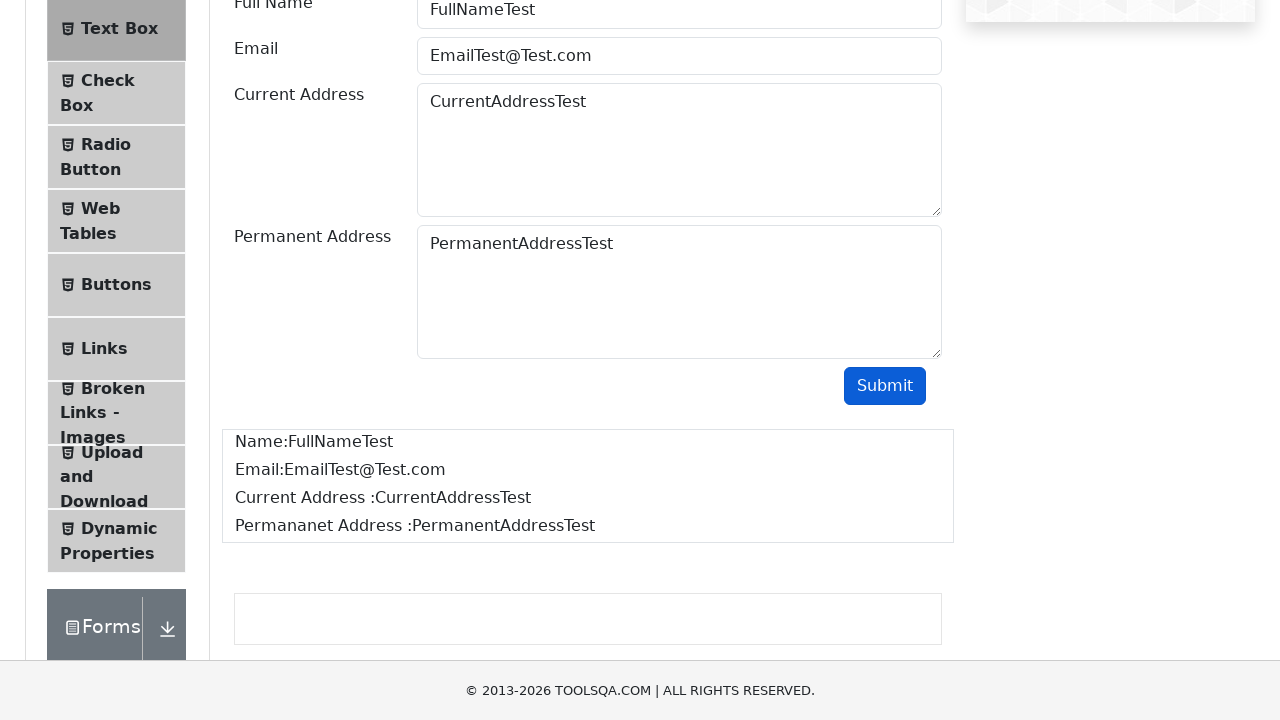

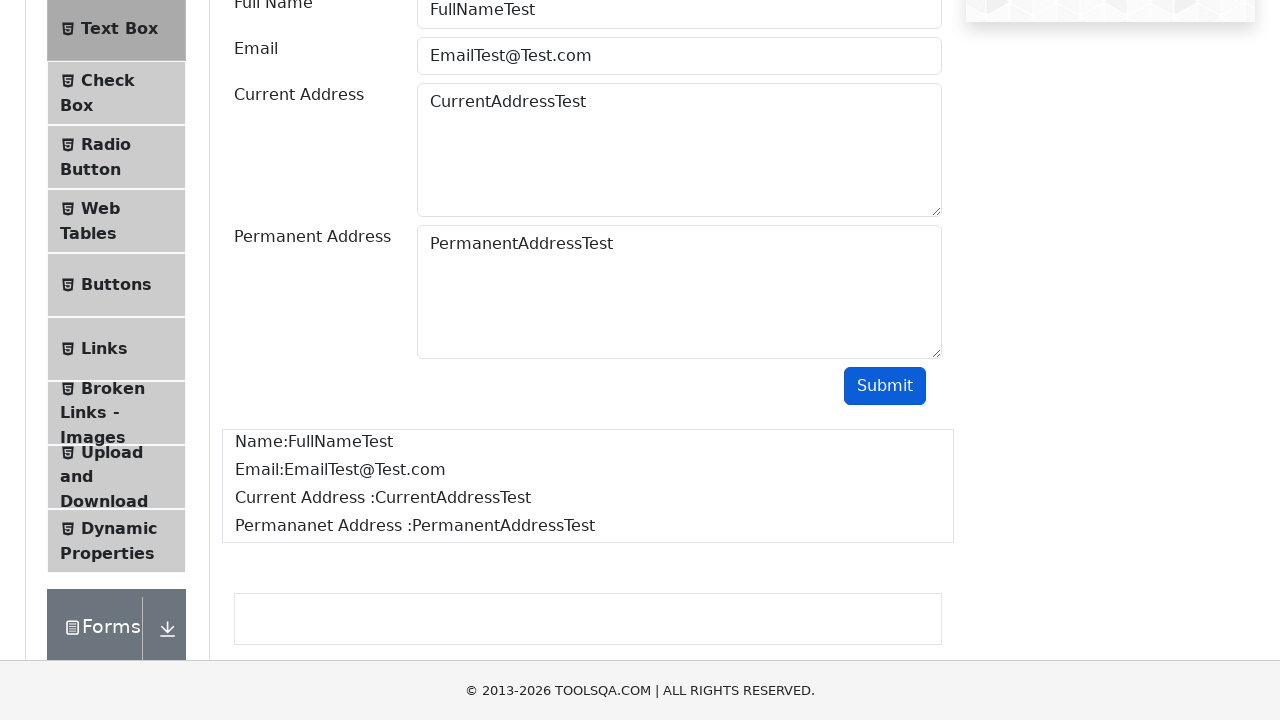